Tests adding a todo item to a sample todo application by entering text in the input field and clicking the add button.

Starting URL: https://lambdatest.github.io/sample-todo-app/

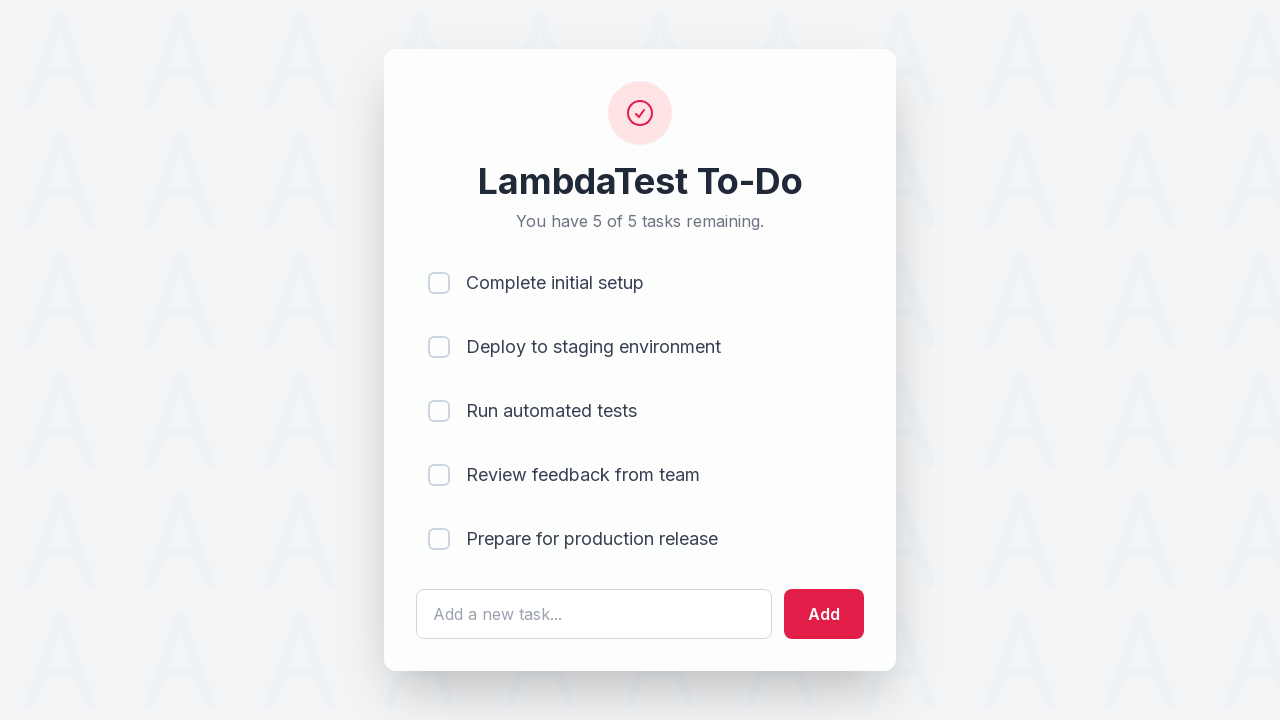

Filled todo input field with 'Build a web automation framework' on #sampletodotext
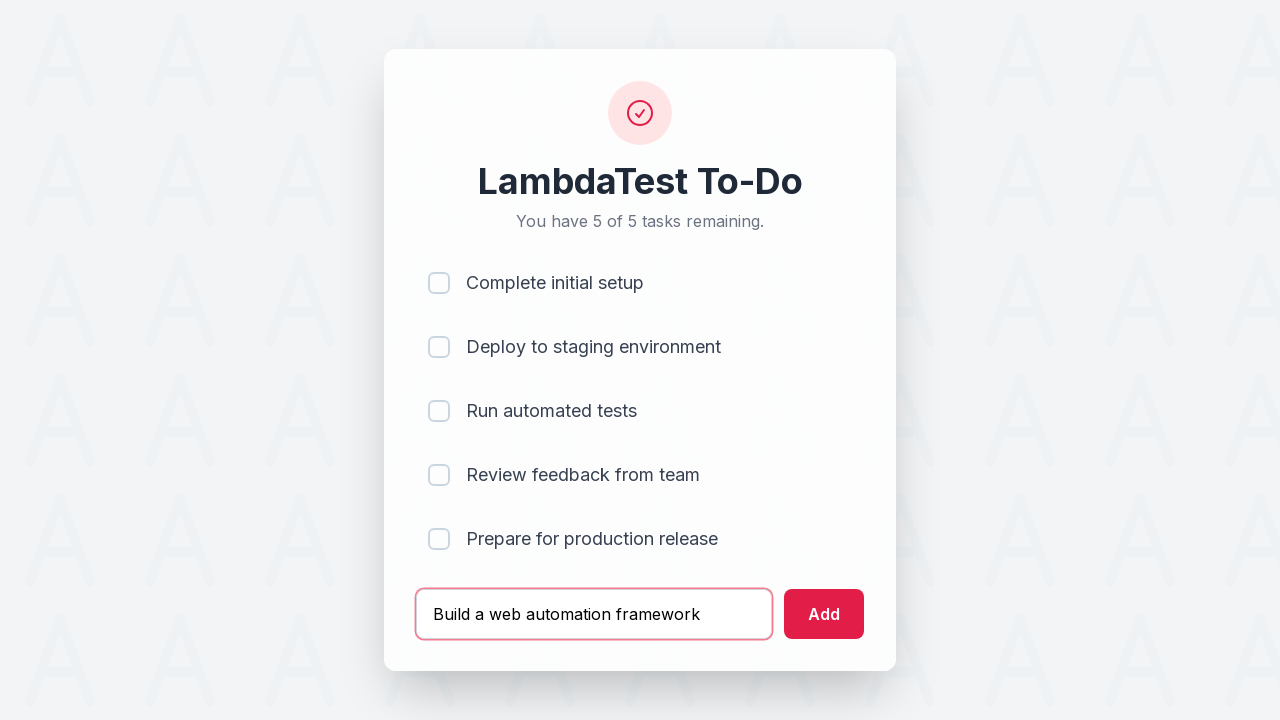

Clicked add button to submit todo item at (824, 614) on #addbutton
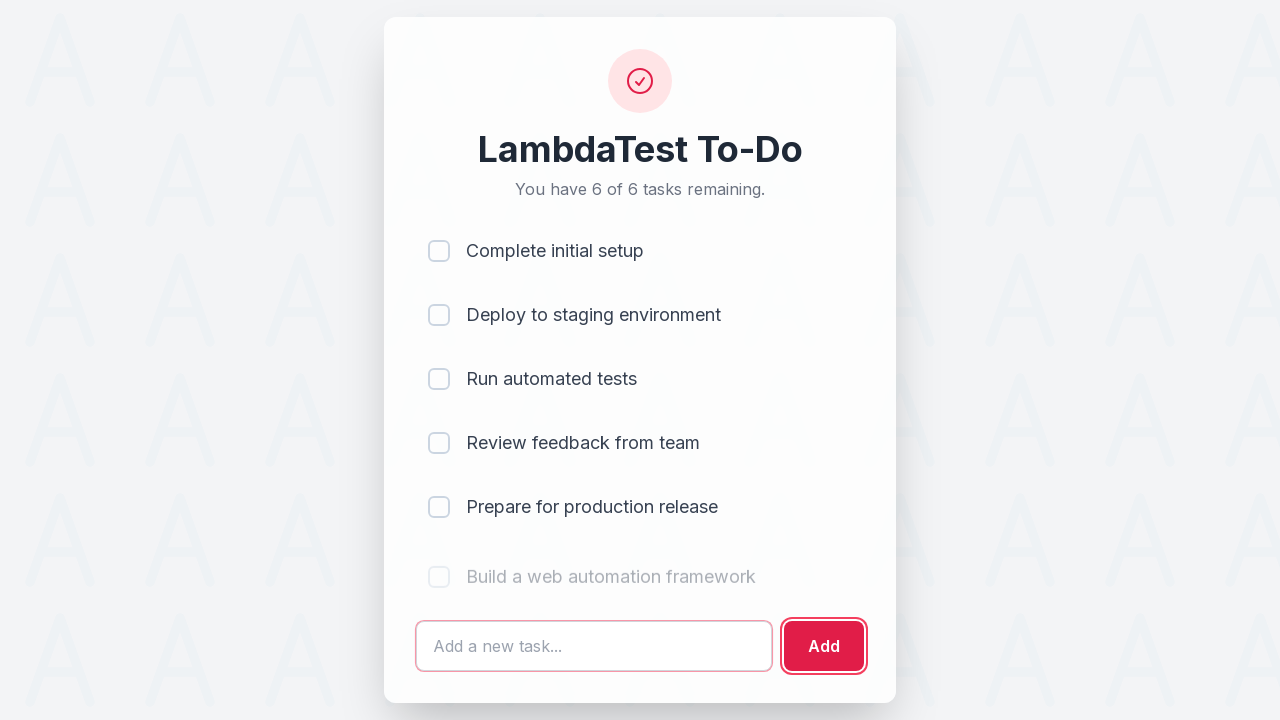

Verified new todo item appeared in the list
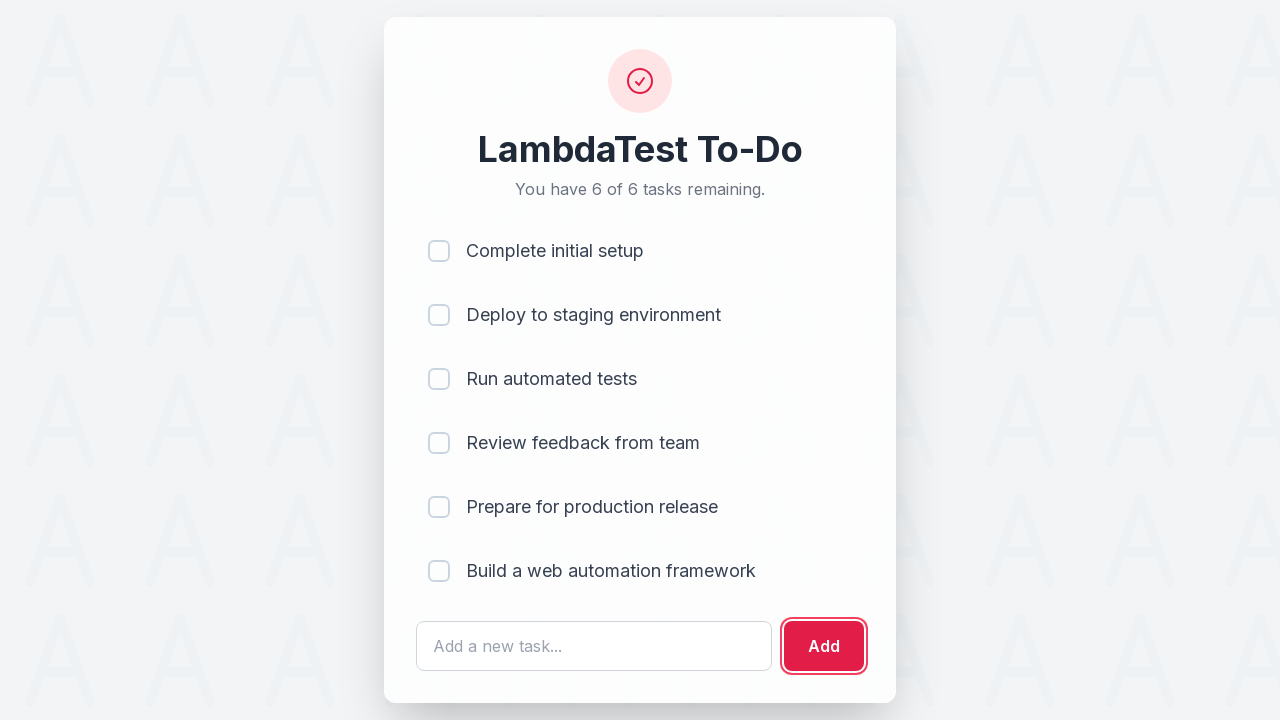

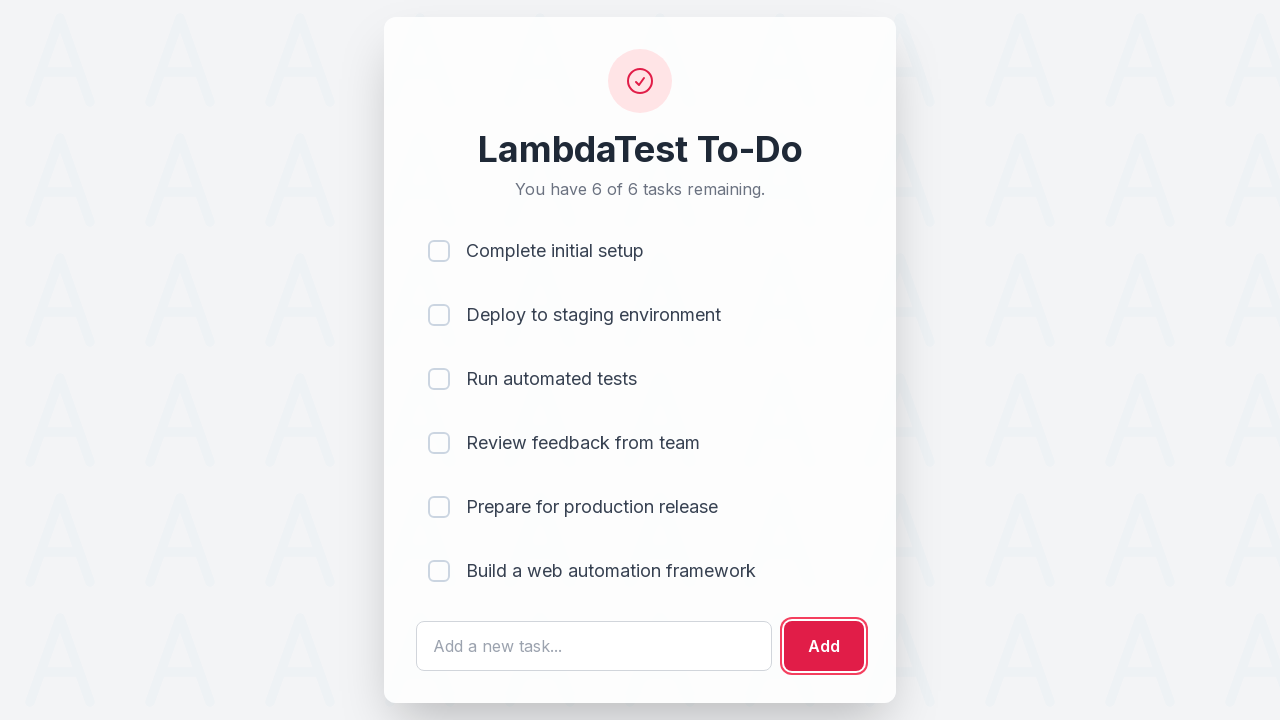